Tests the data types form by filling only the first name field with random data.

Starting URL: https://bonigarcia.dev/selenium-webdriver-java/data-types.html

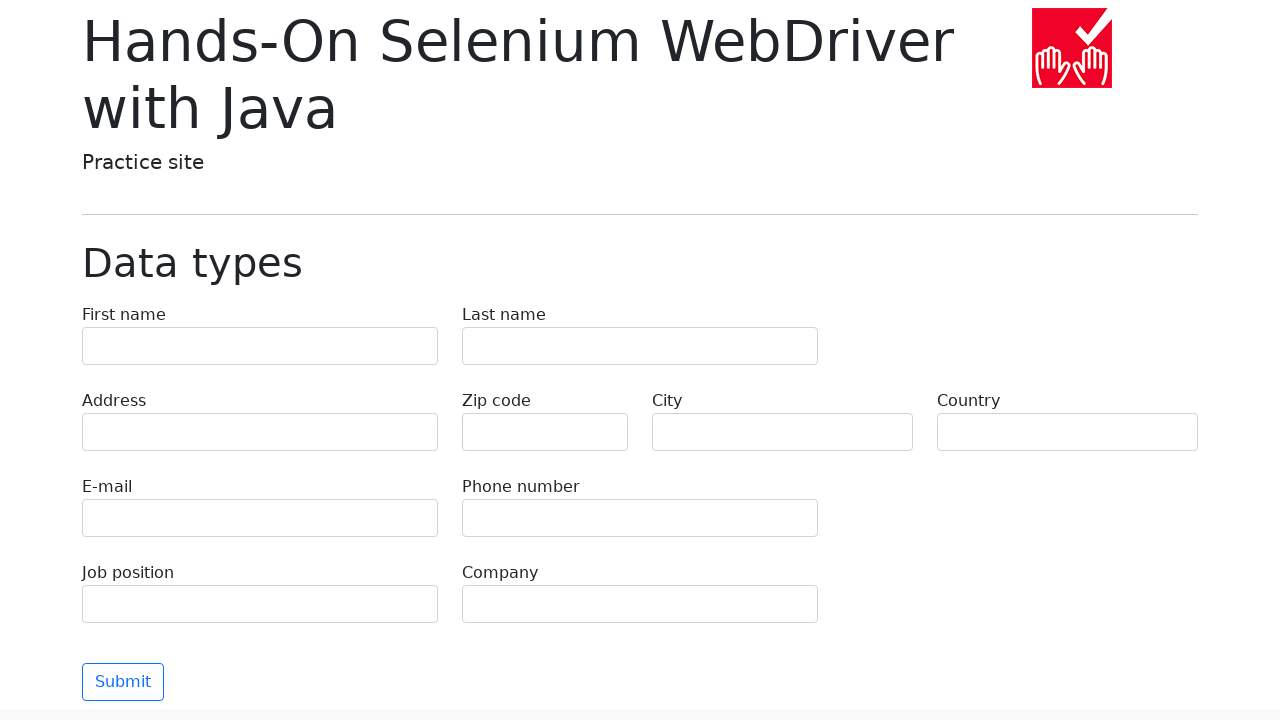

Filled first name field with 'Jennifer' on input[name='first-name']
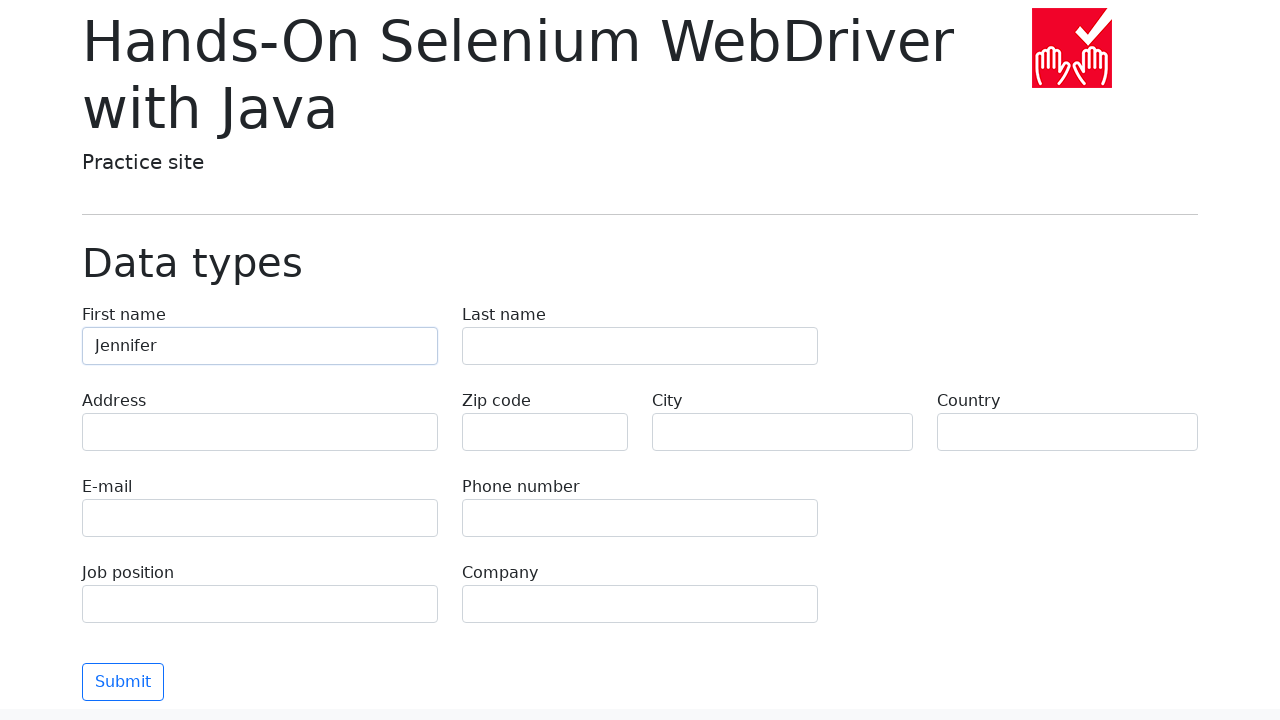

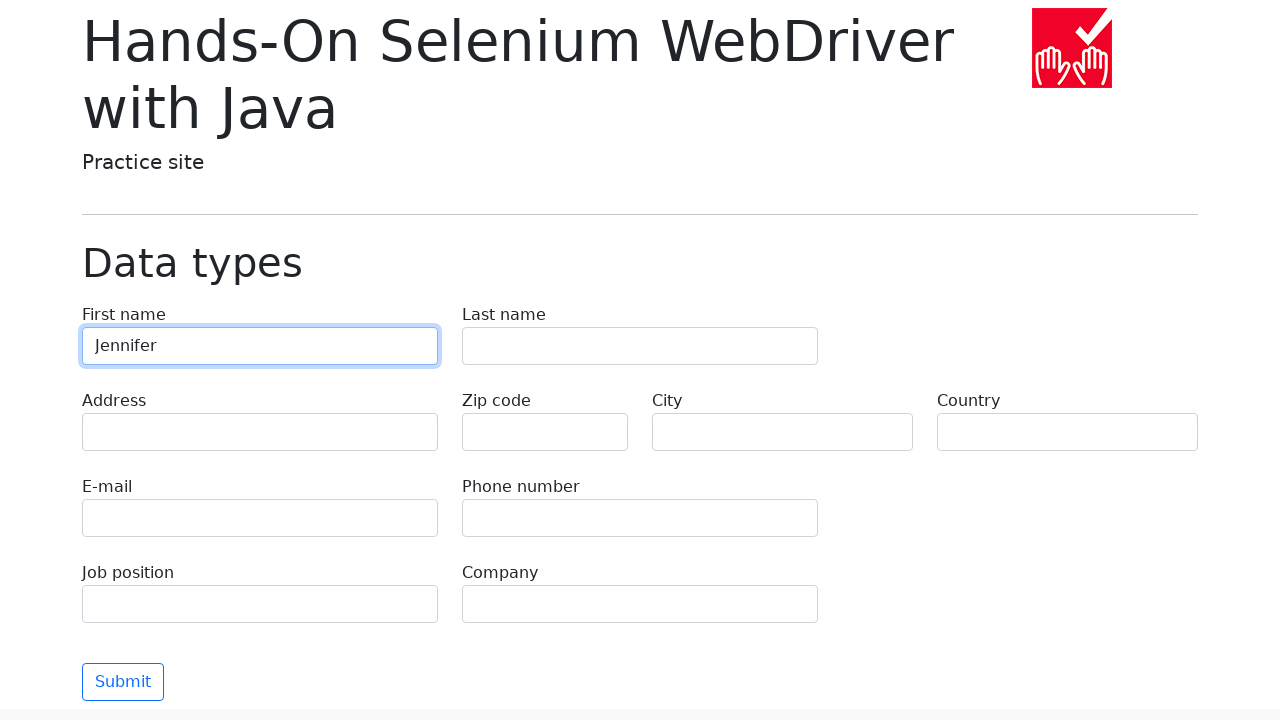